Tests a text box form by filling in name, email, and address fields, then uses keyboard shortcuts (Ctrl+A, Ctrl+C, Tab, Ctrl+V) to copy content from the current address field and paste it into the permanent address field.

Starting URL: https://demoqa.com/text-box

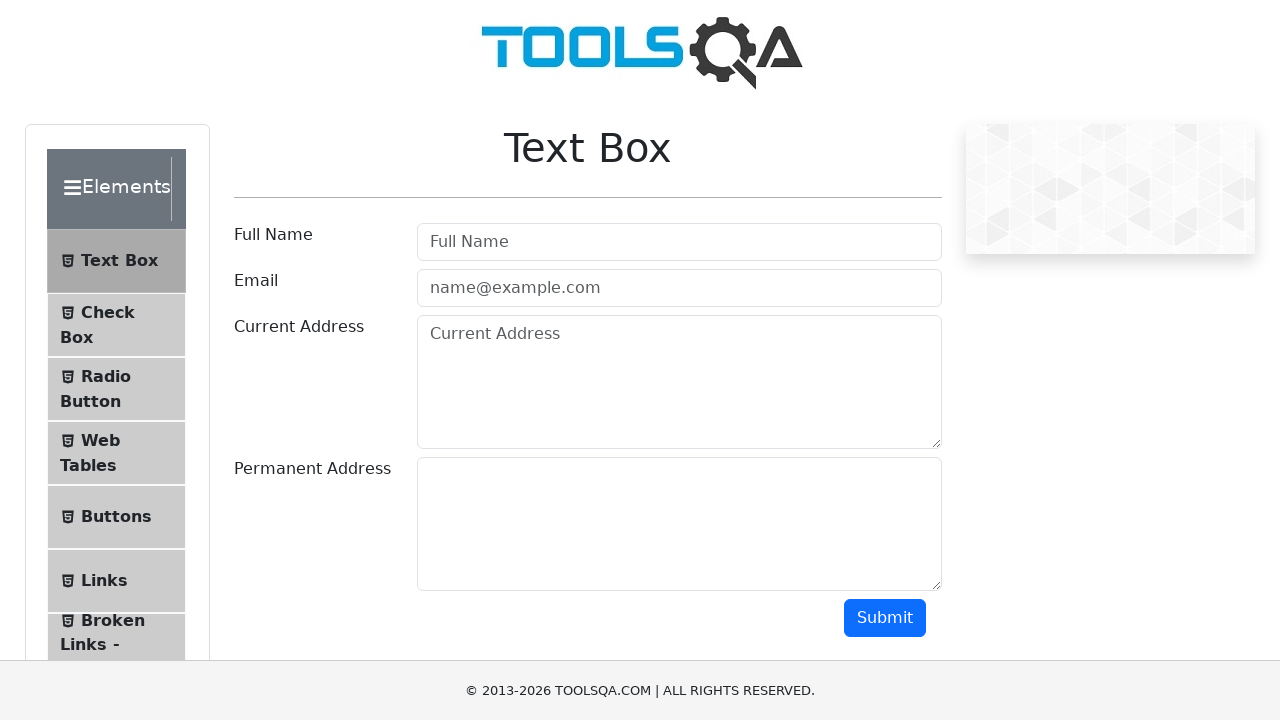

Filled full name field with 'Barkha Agrawal' on #userName
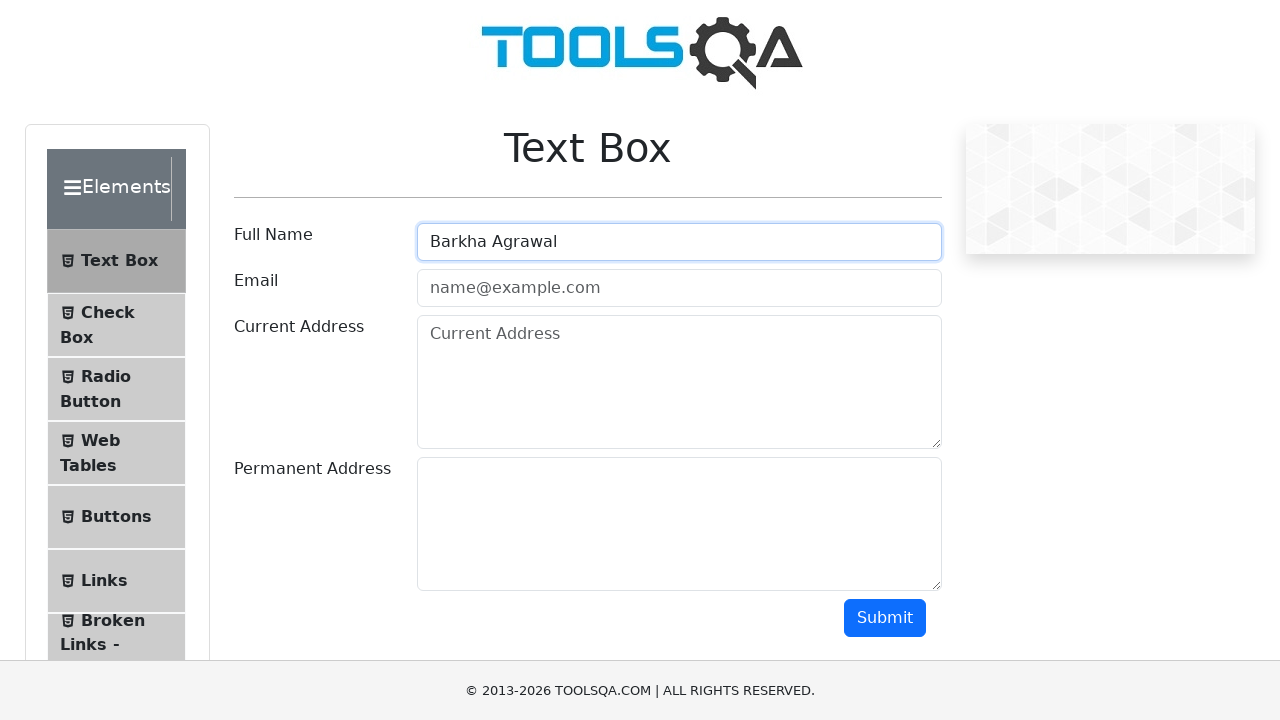

Filled email field with 'abc@gmail.com' on #userEmail
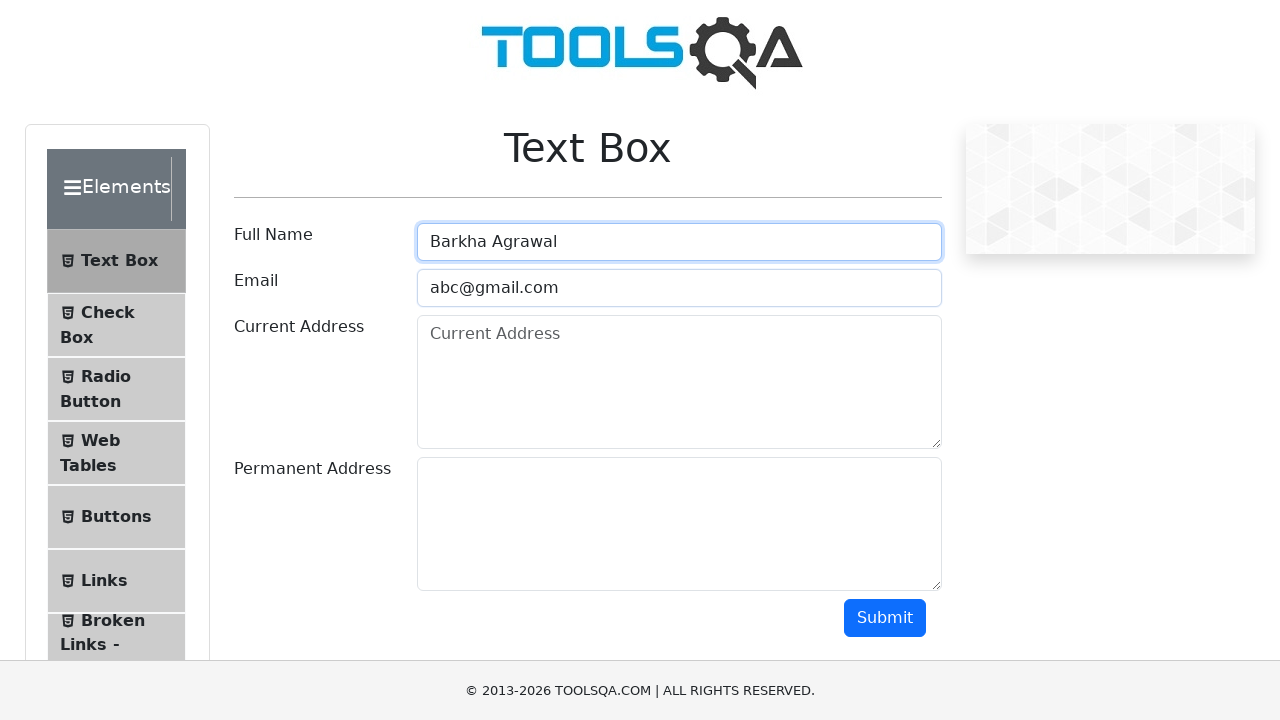

Filled current address field with 'my address' on #currentAddress
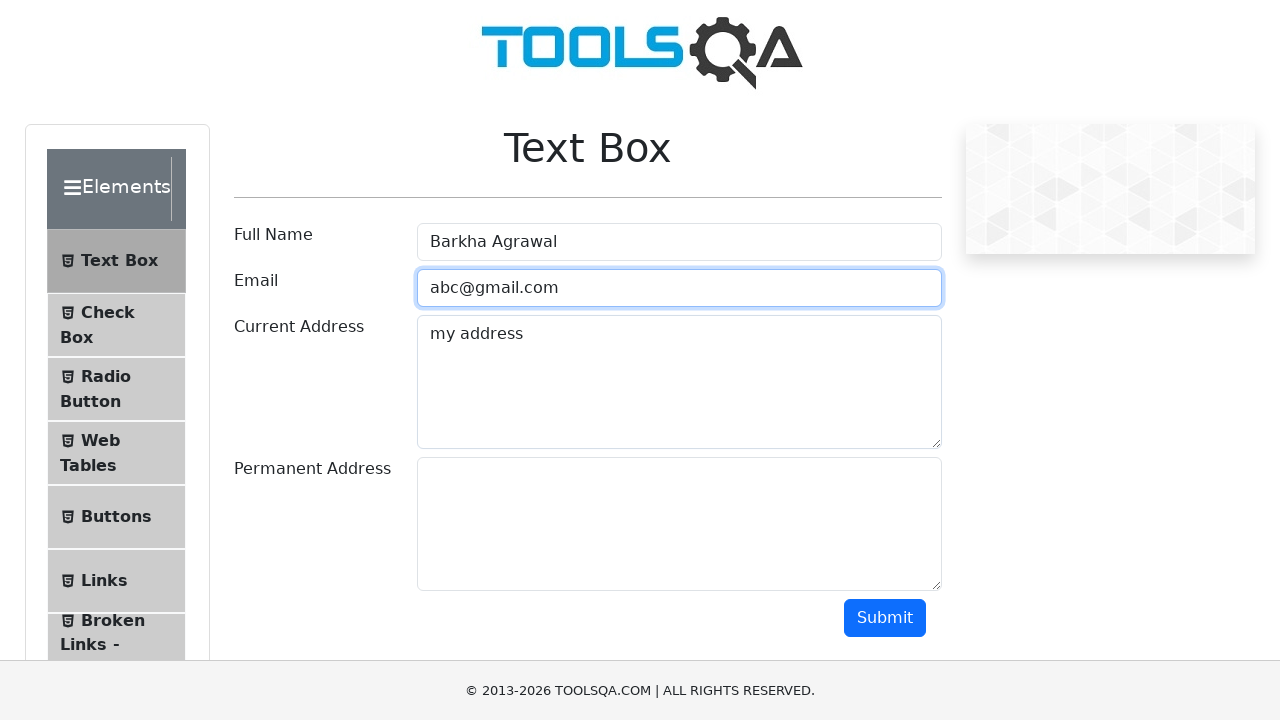

Clicked on current address field to focus it at (679, 382) on #currentAddress
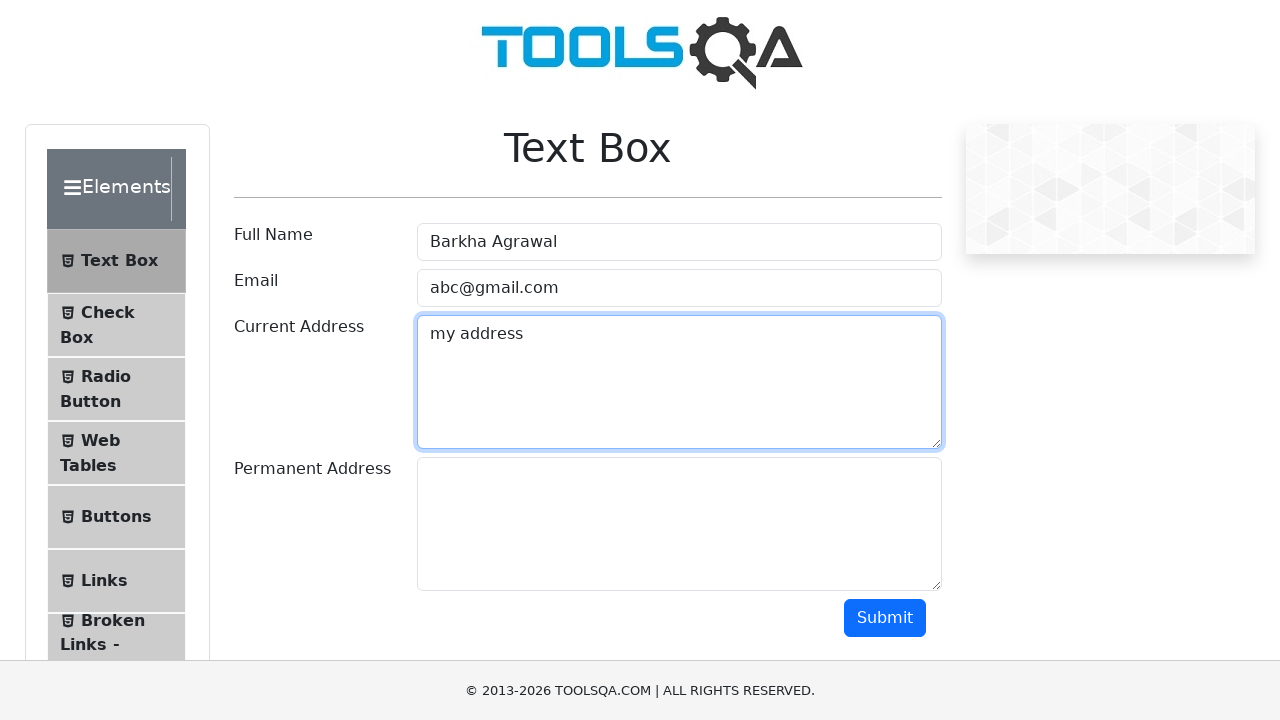

Pressed Ctrl+A to select all text in current address field
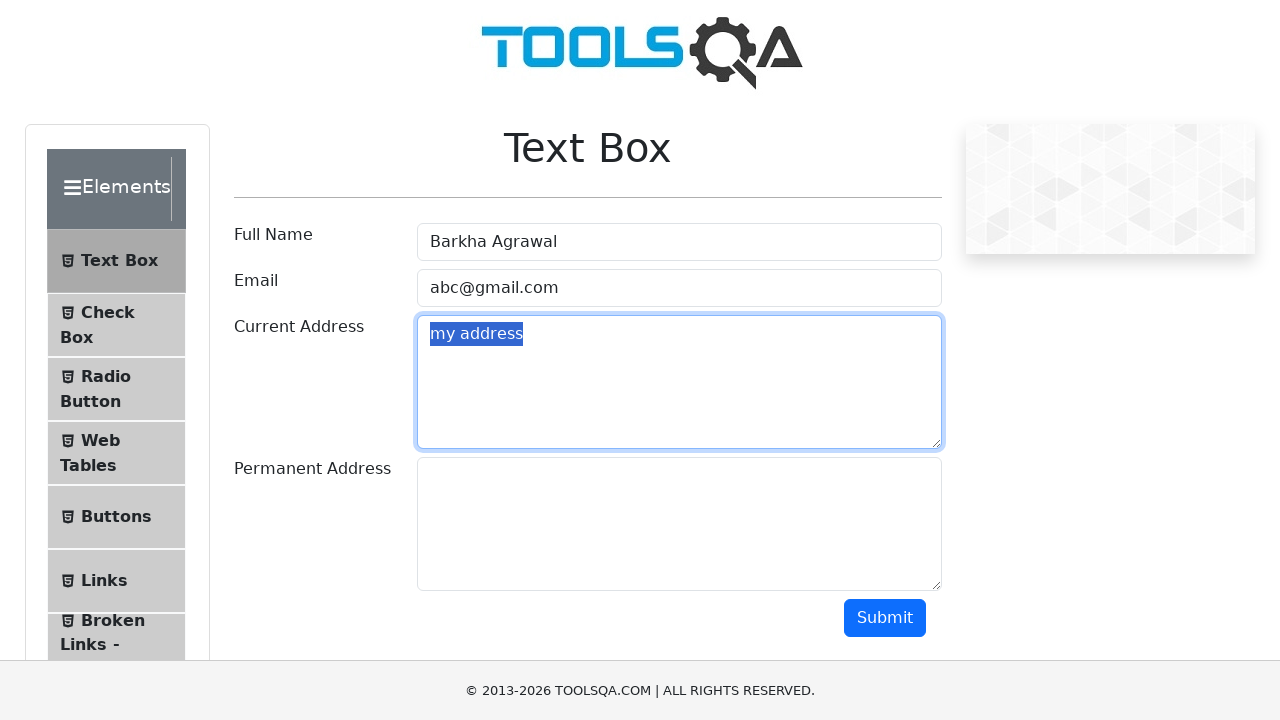

Pressed Ctrl+C to copy selected address text
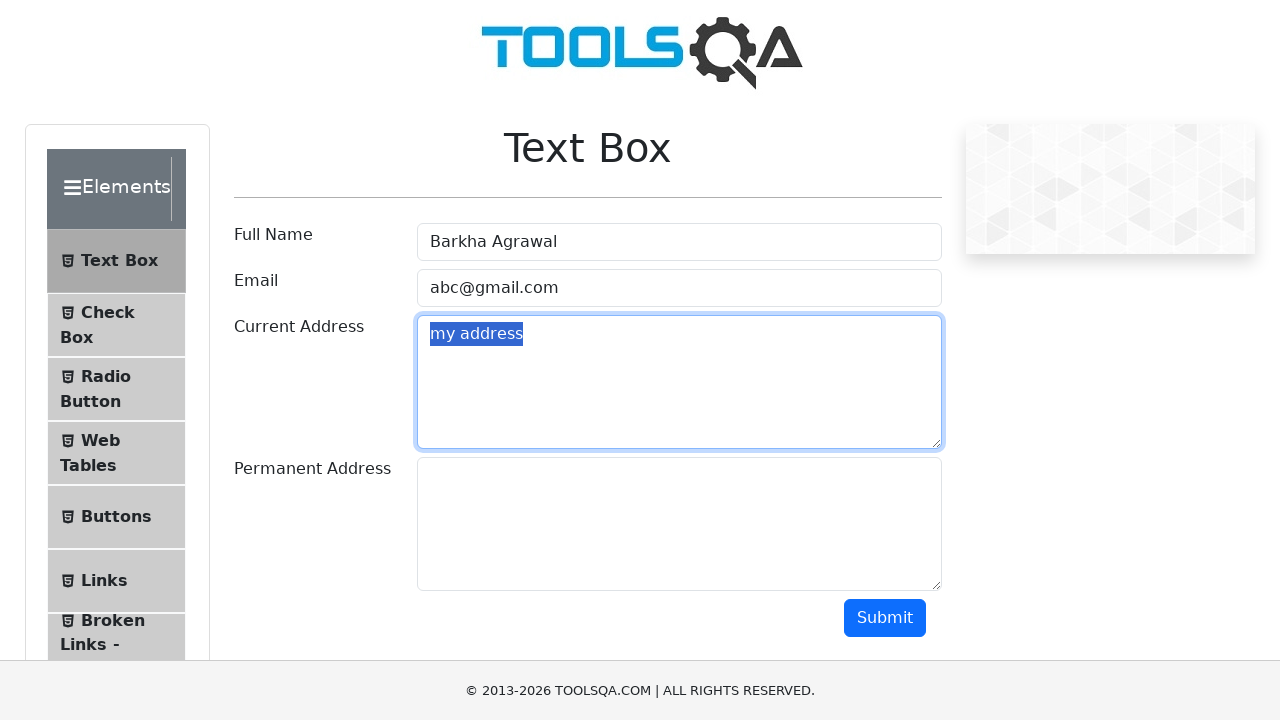

Pressed Tab to move focus to permanent address field
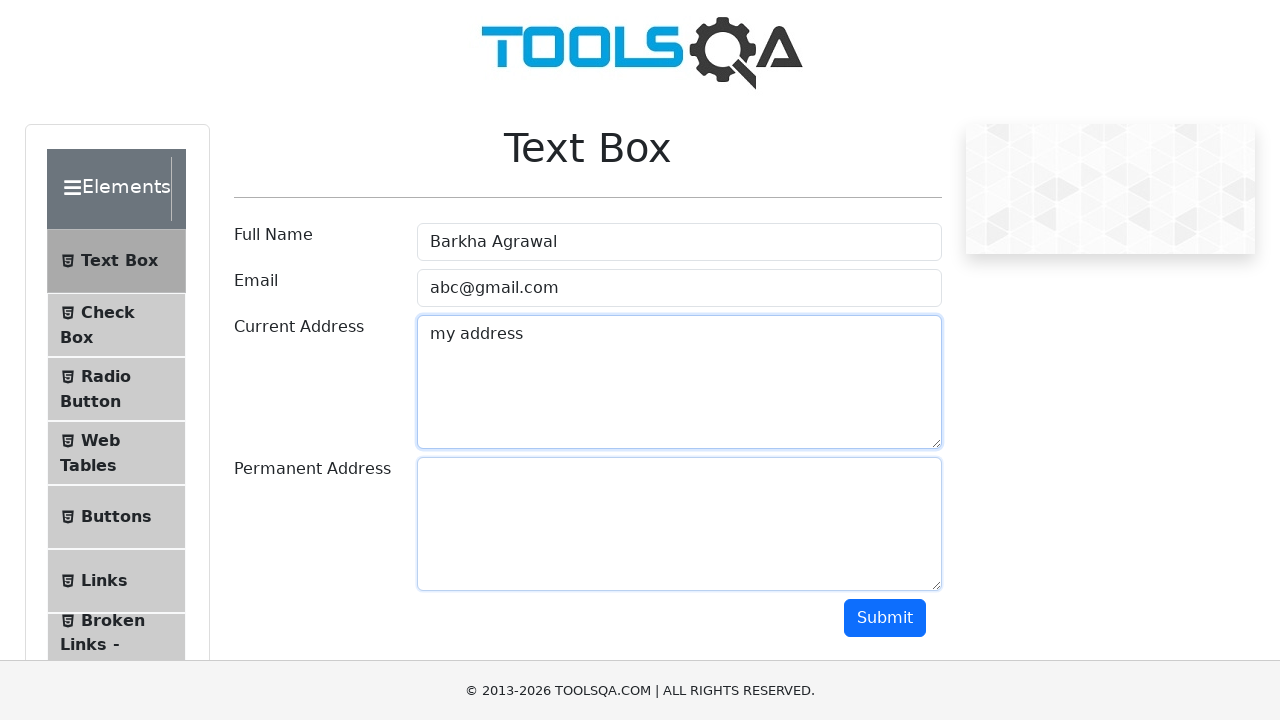

Pressed Ctrl+V to paste address text into permanent address field
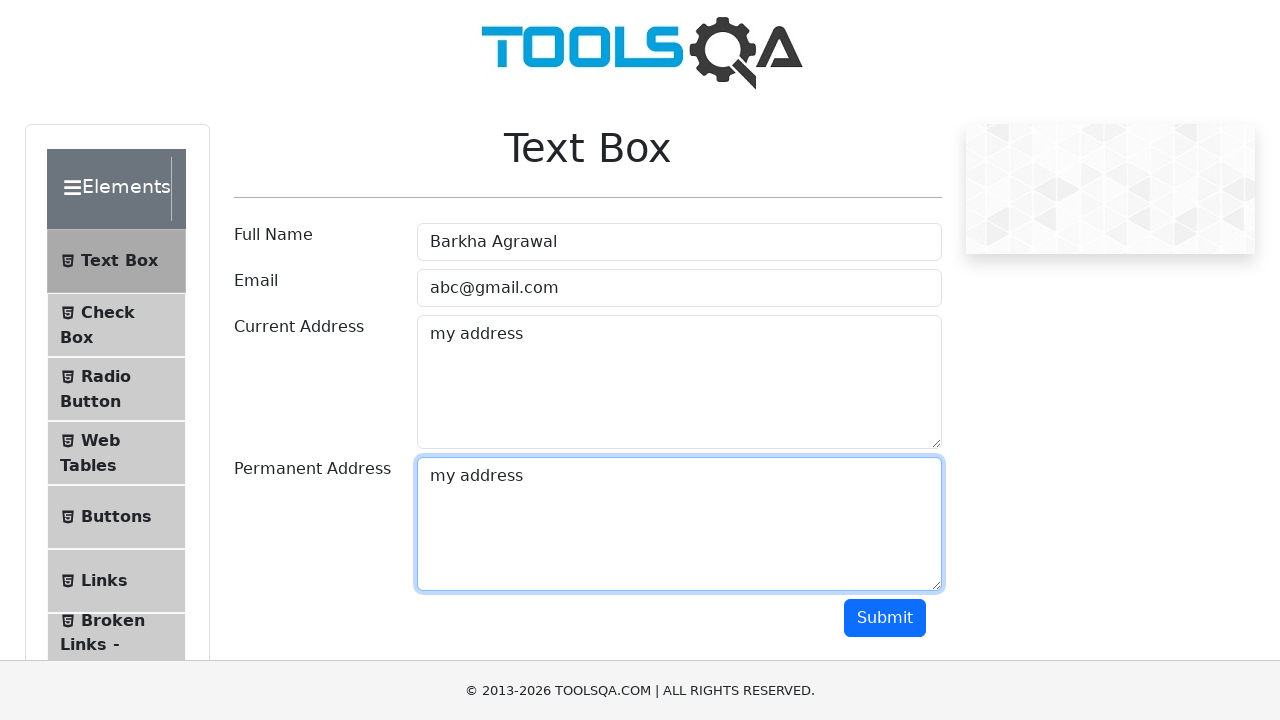

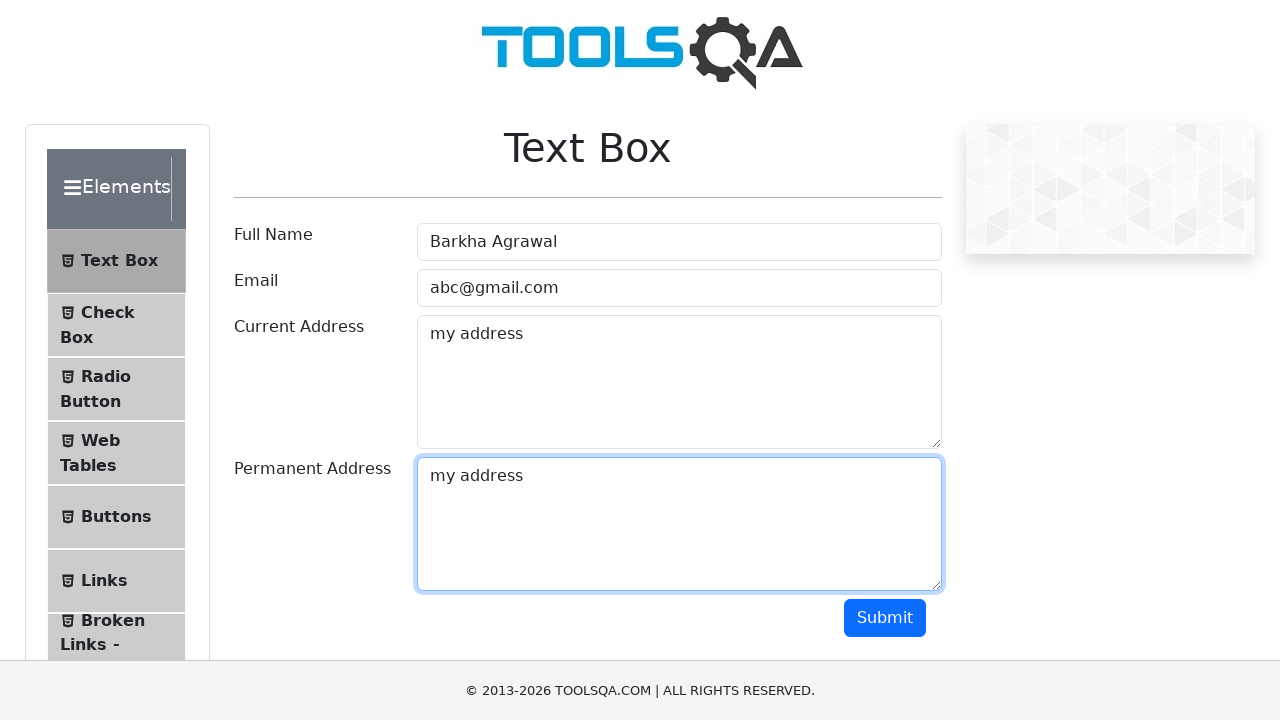